Tests the full edit contact workflow: adds a contact, navigates to contacts list, clicks edit, modifies the name, saves, and verifies the updated name appears in the list.

Starting URL: https://projeto2-seven-sandy.vercel.app/index.html

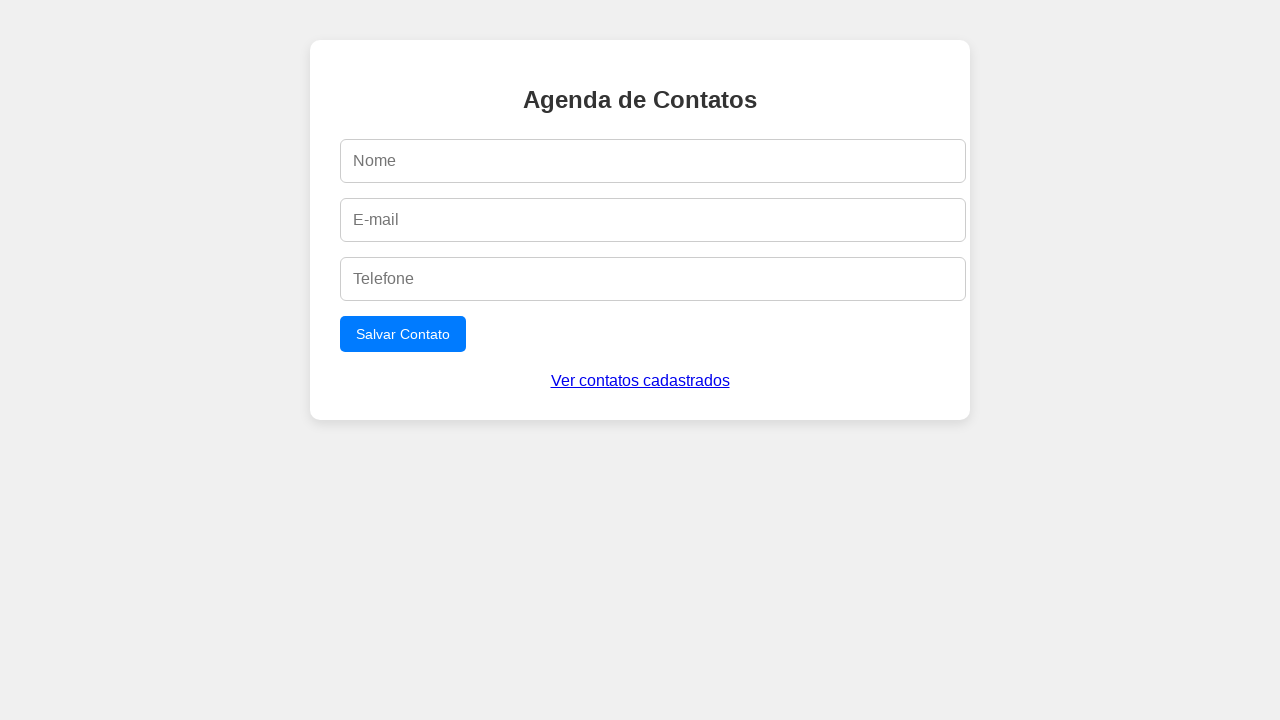

Filled name field with 'Maria' on #name
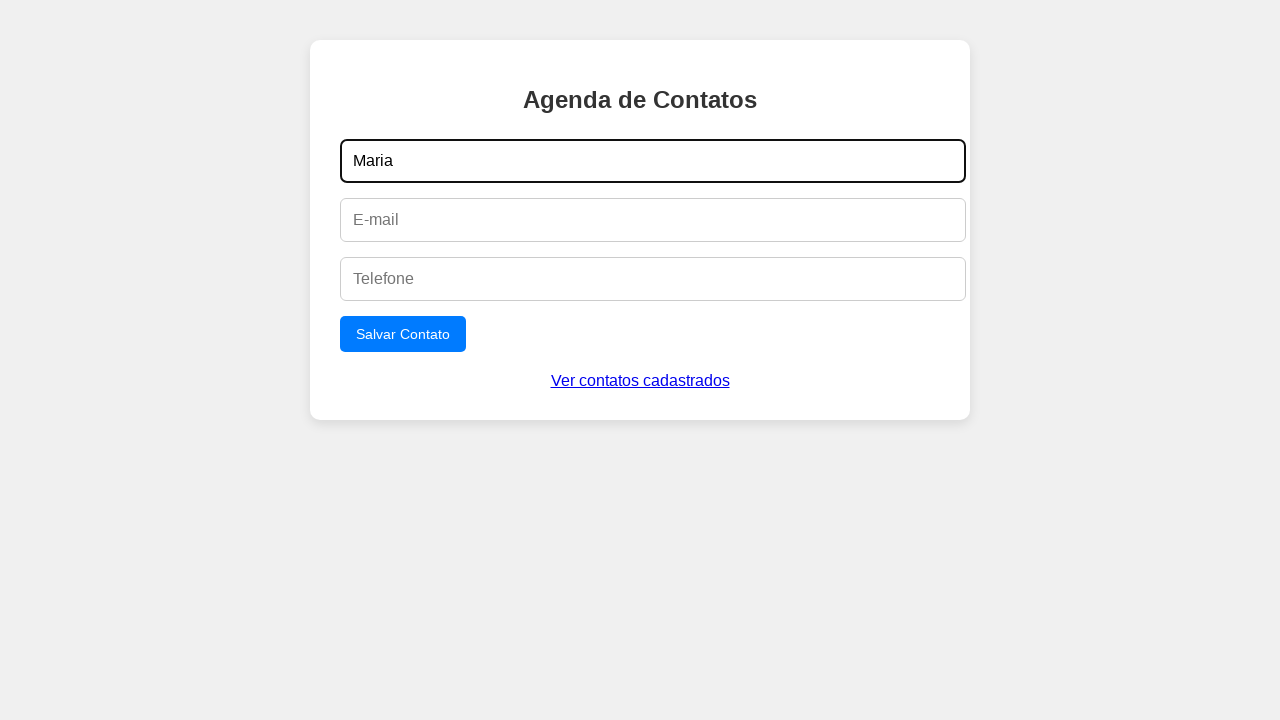

Filled email field with 'maria@example.com' on #email
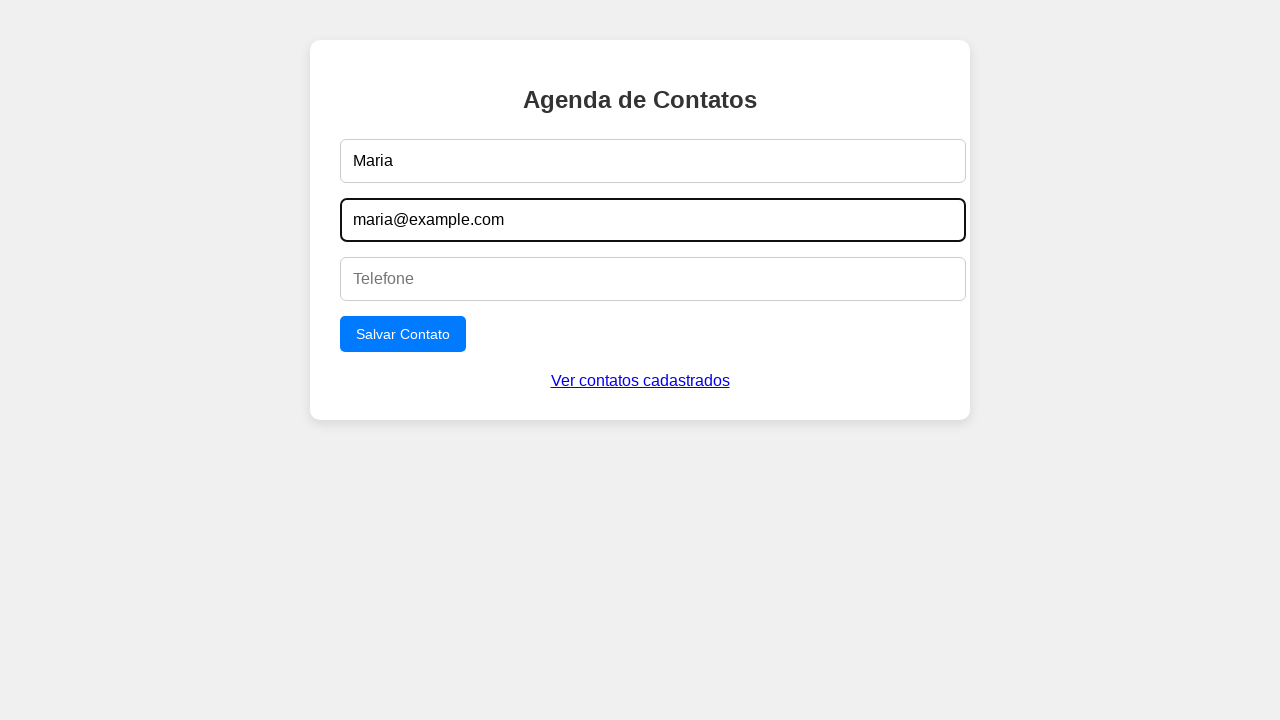

Filled phone field with '11912345678' on #phone
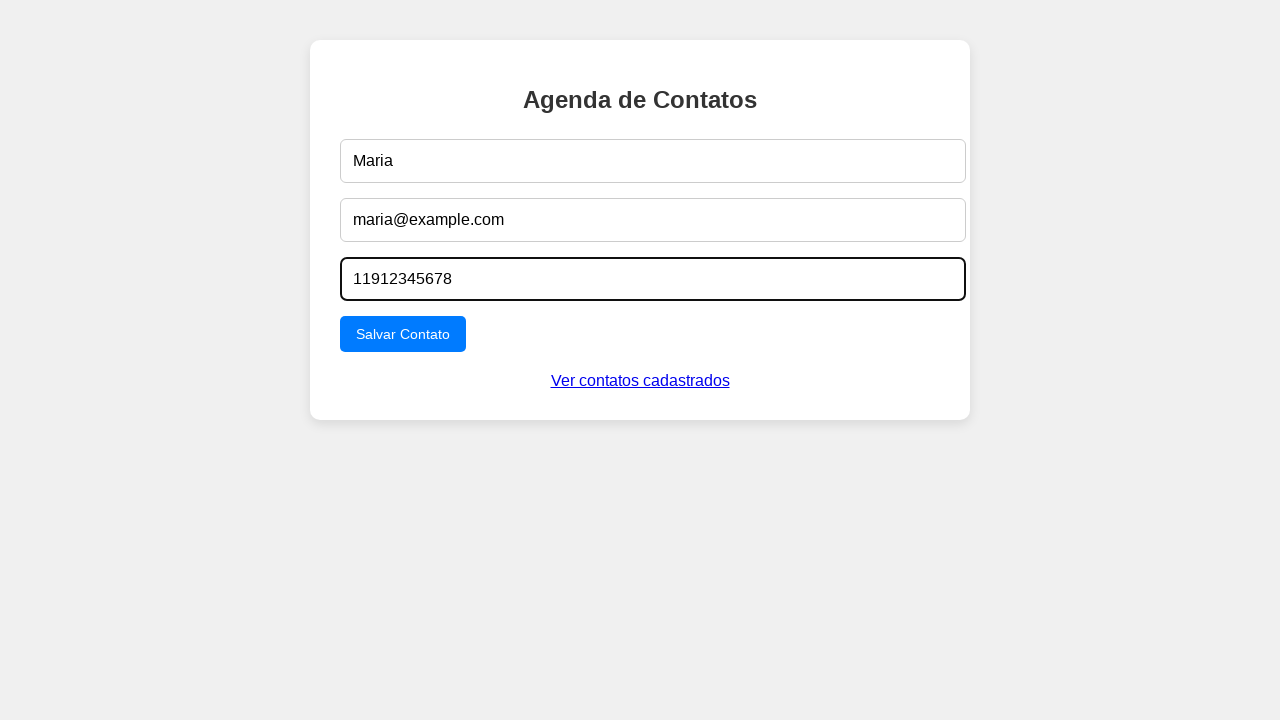

Clicked submit button to add new contact at (403, 334) on form button[type=submit]
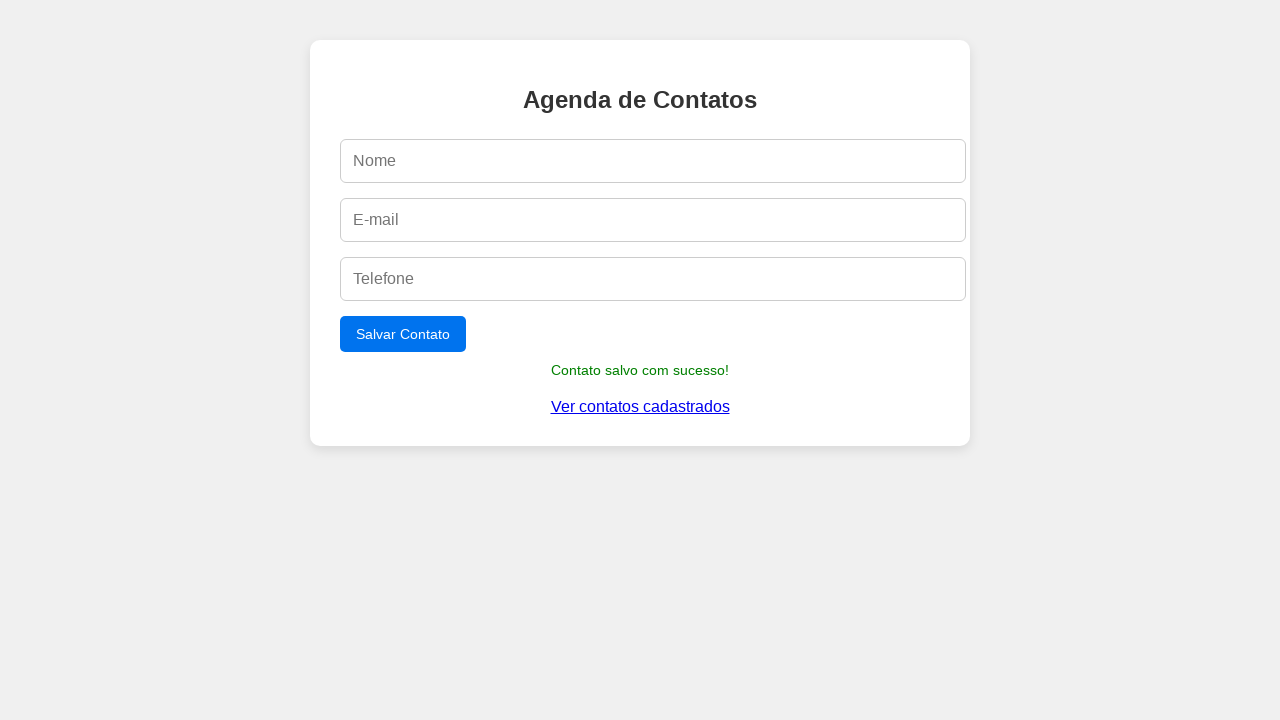

Clicked 'Ver contatos cadastrados' link to navigate to contacts list at (640, 407) on text=Ver contatos cadastrados
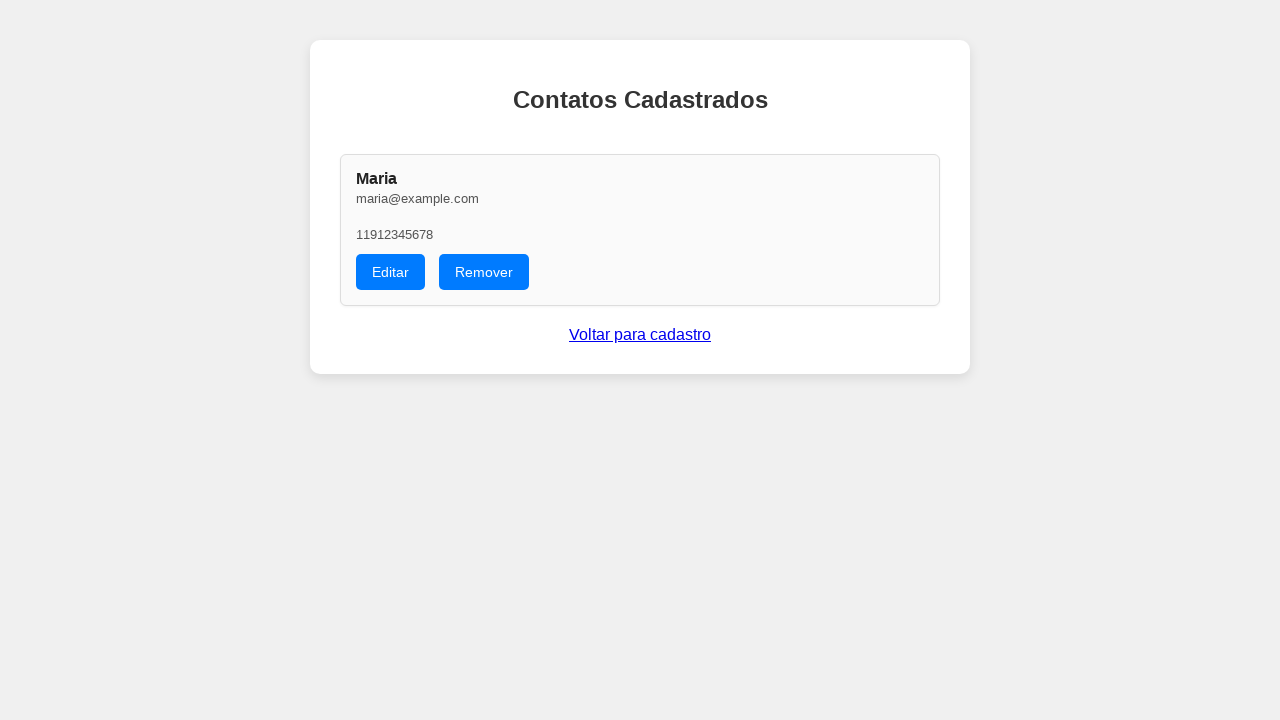

Waited for navigation to contacts list page (contatos.html)
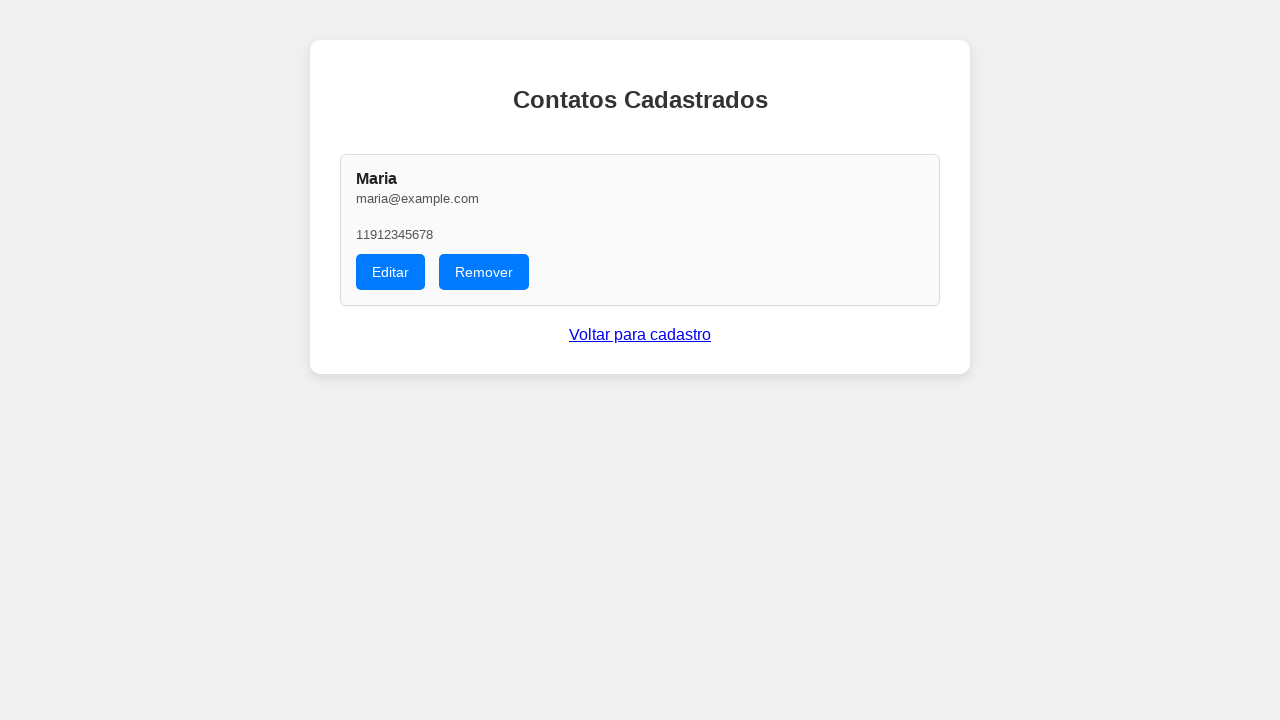

Clicked edit button on the contact at (390, 272) on xpath=//button[text()='Editar']
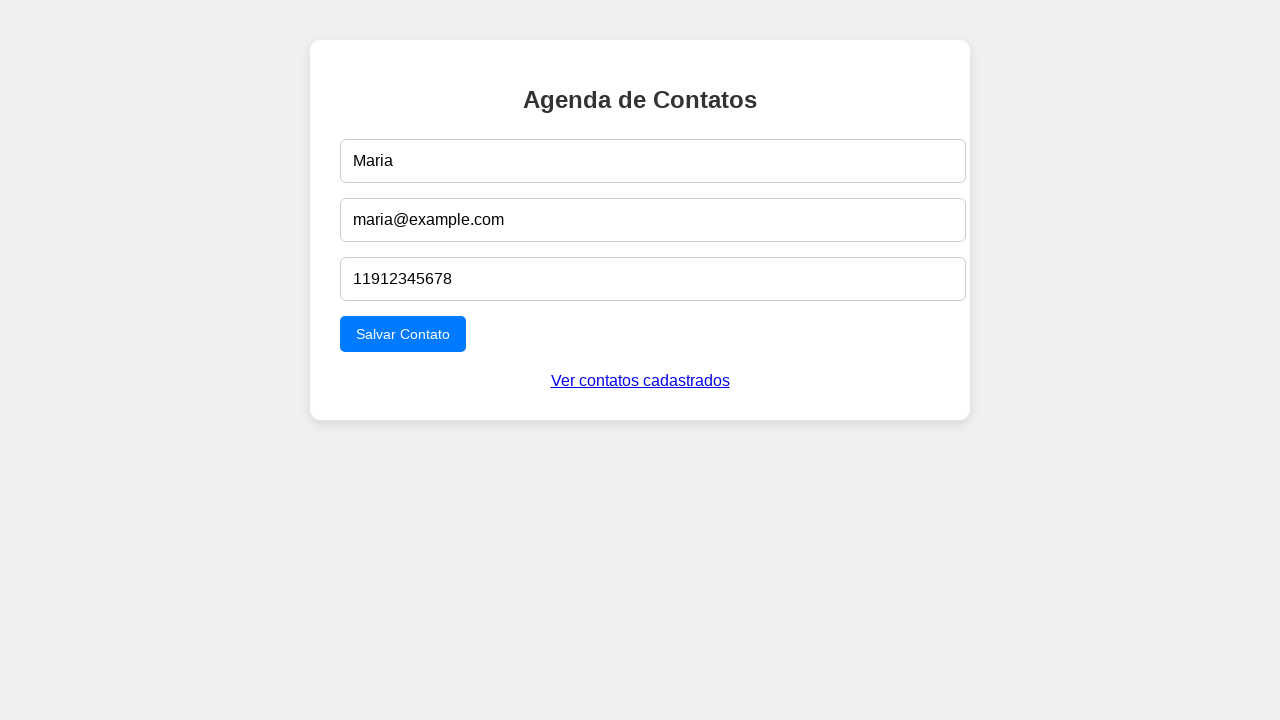

Waited for navigation back to index.html
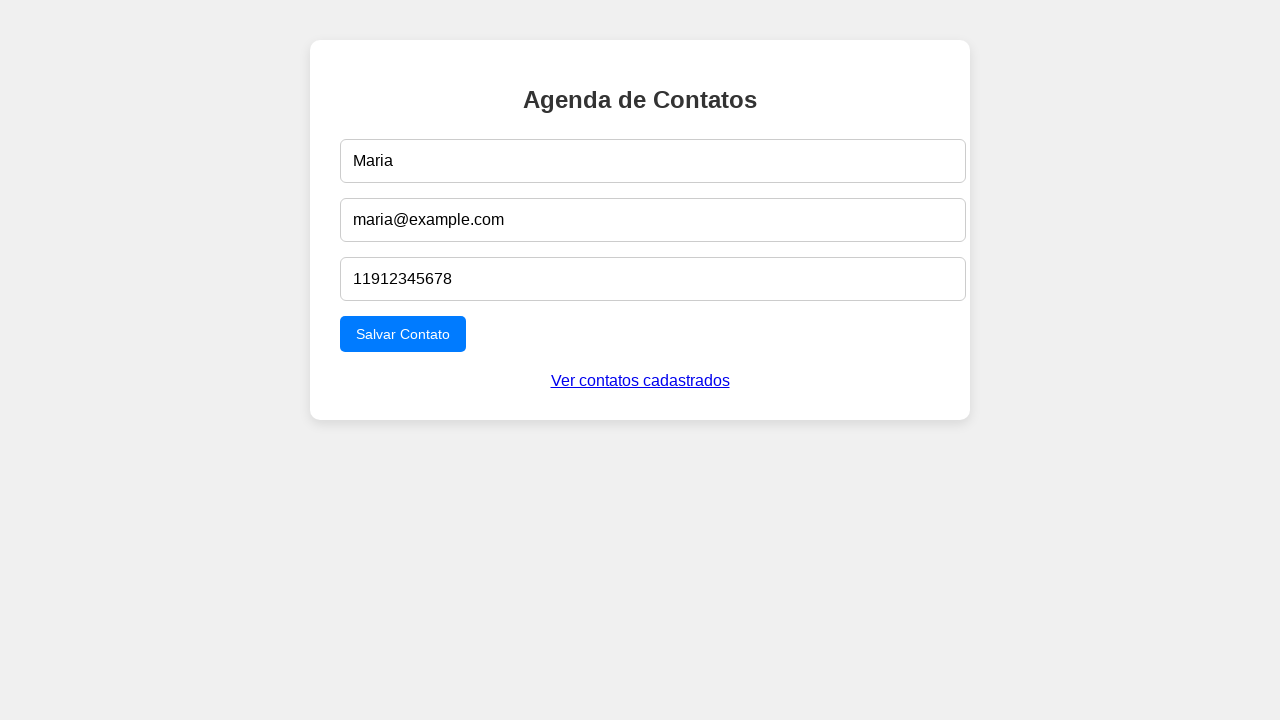

Verified name field is pre-filled with 'Maria'
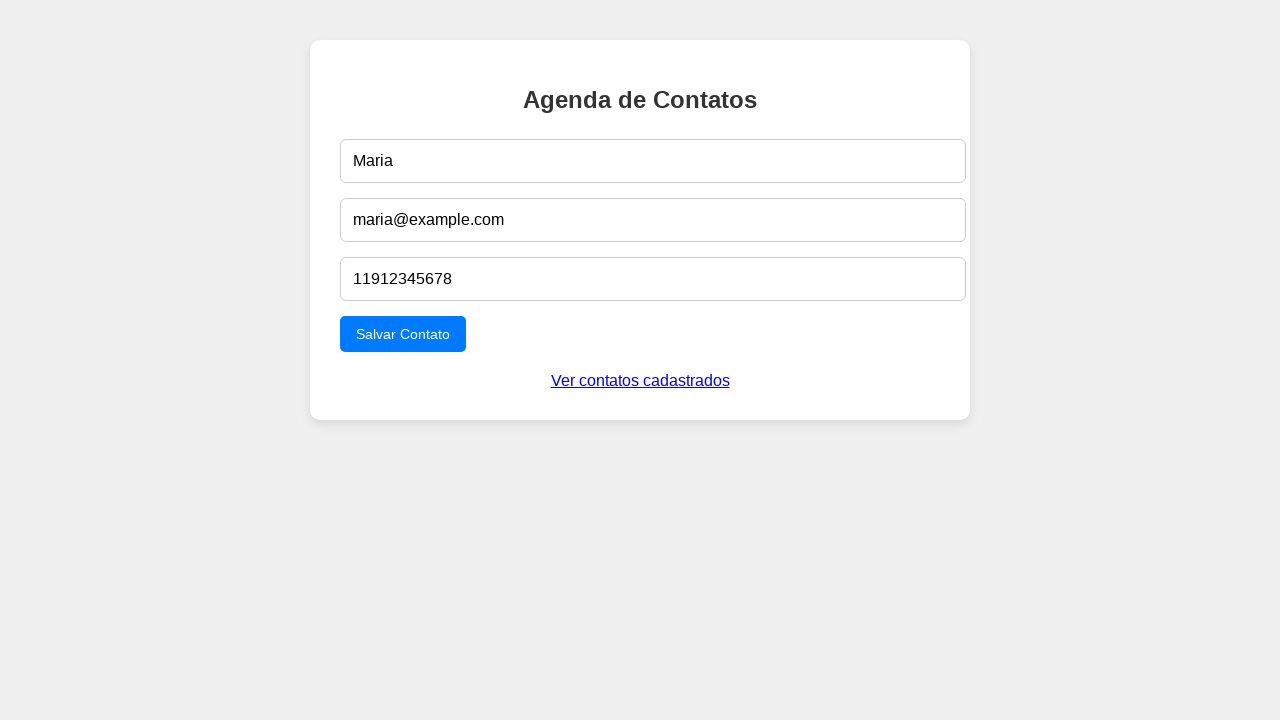

Verified email field is pre-filled with 'maria@example.com'
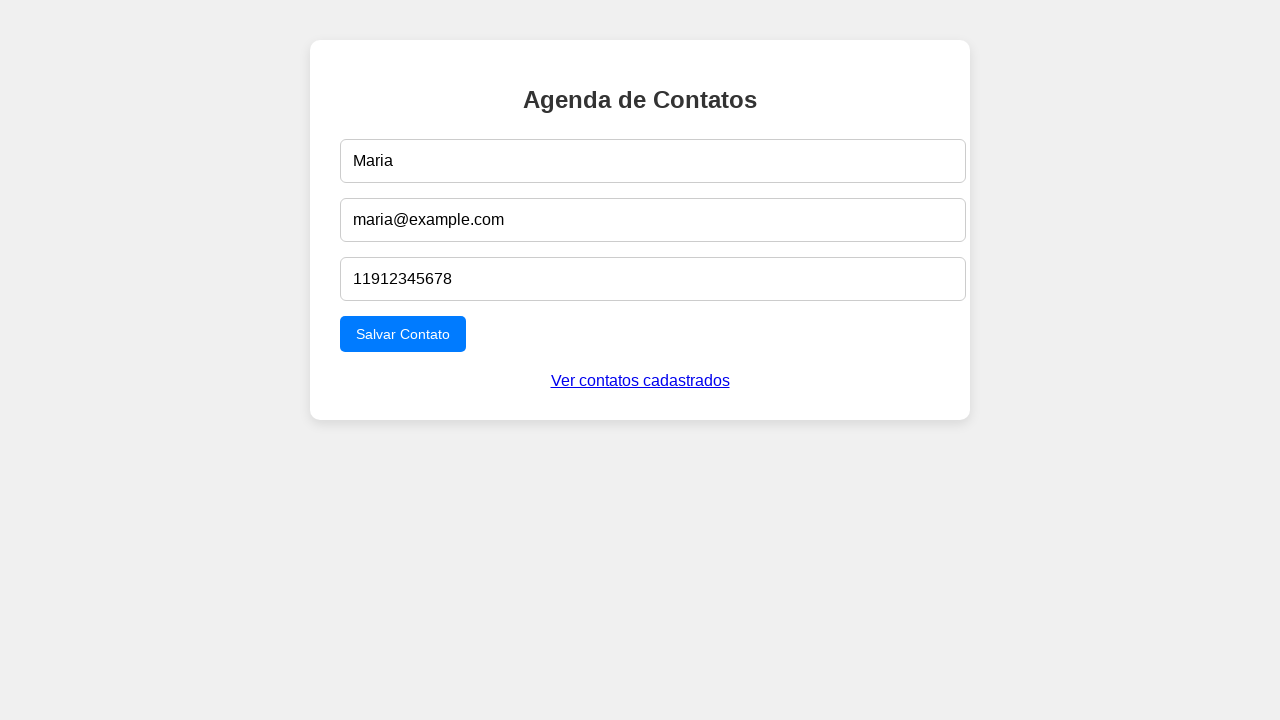

Verified phone field is pre-filled with '11912345678'
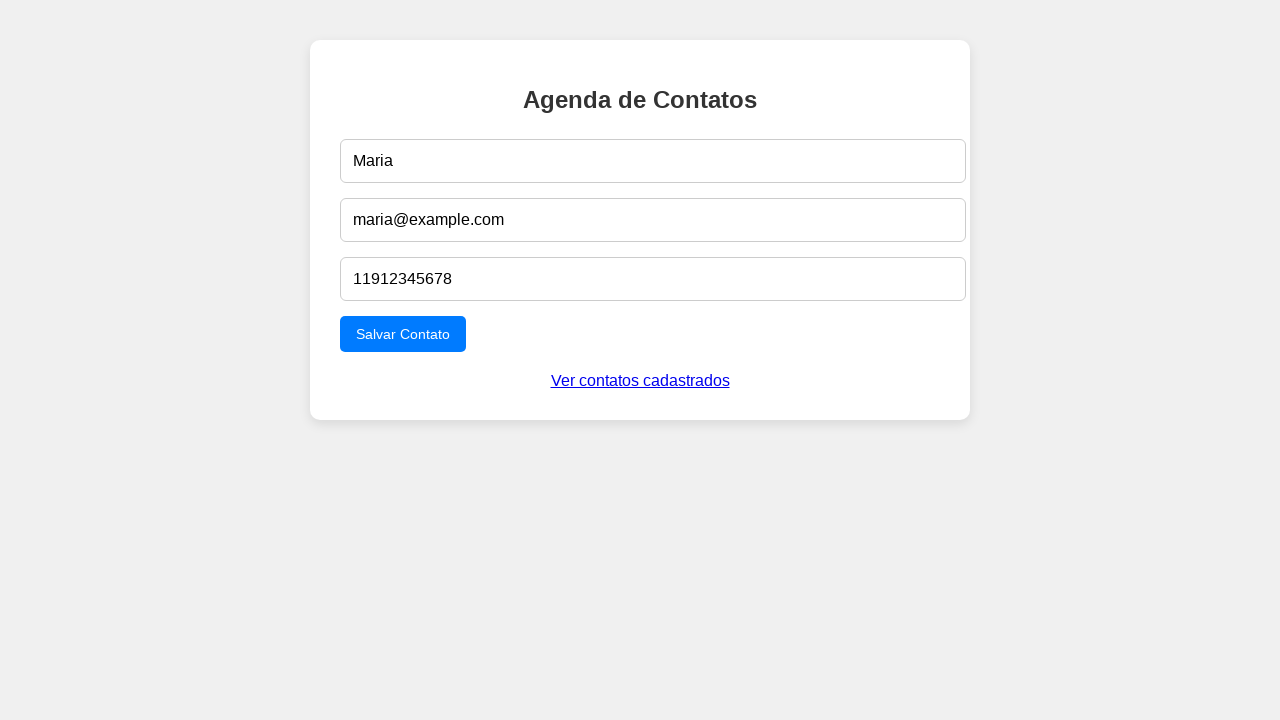

Updated name field to 'Maria Editada' on #name
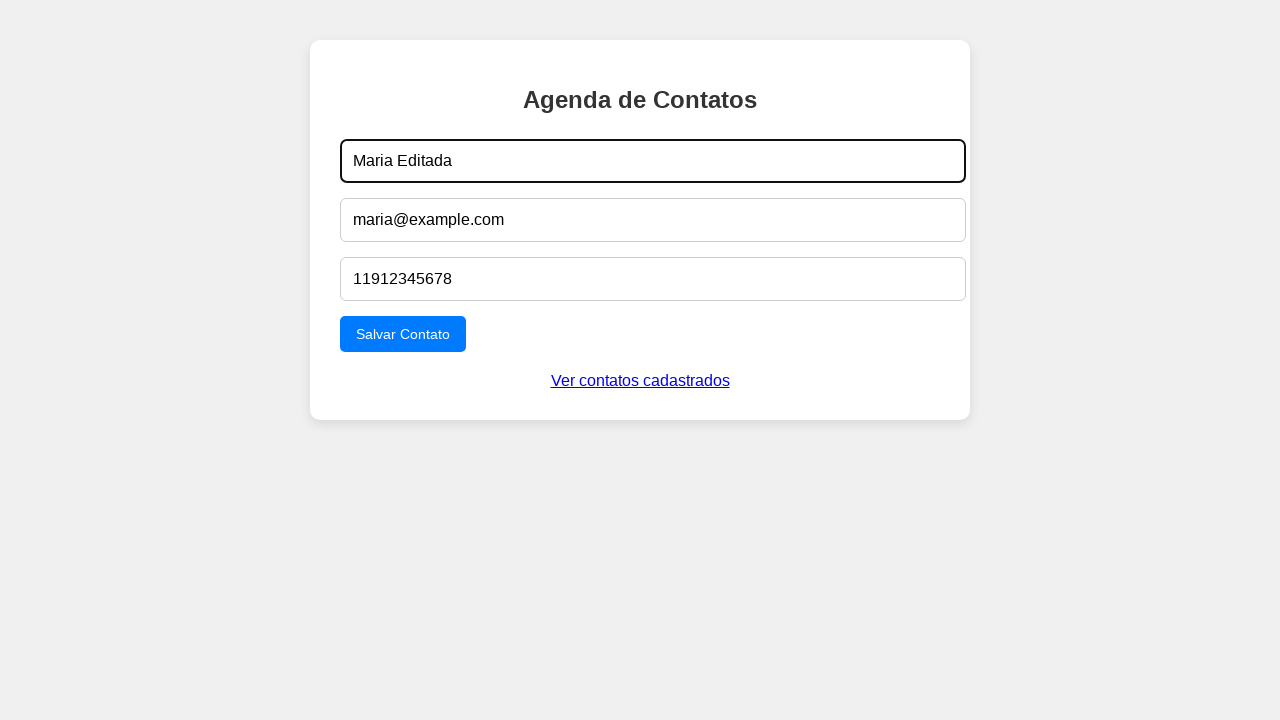

Clicked submit button to save updated contact at (403, 334) on form button[type=submit]
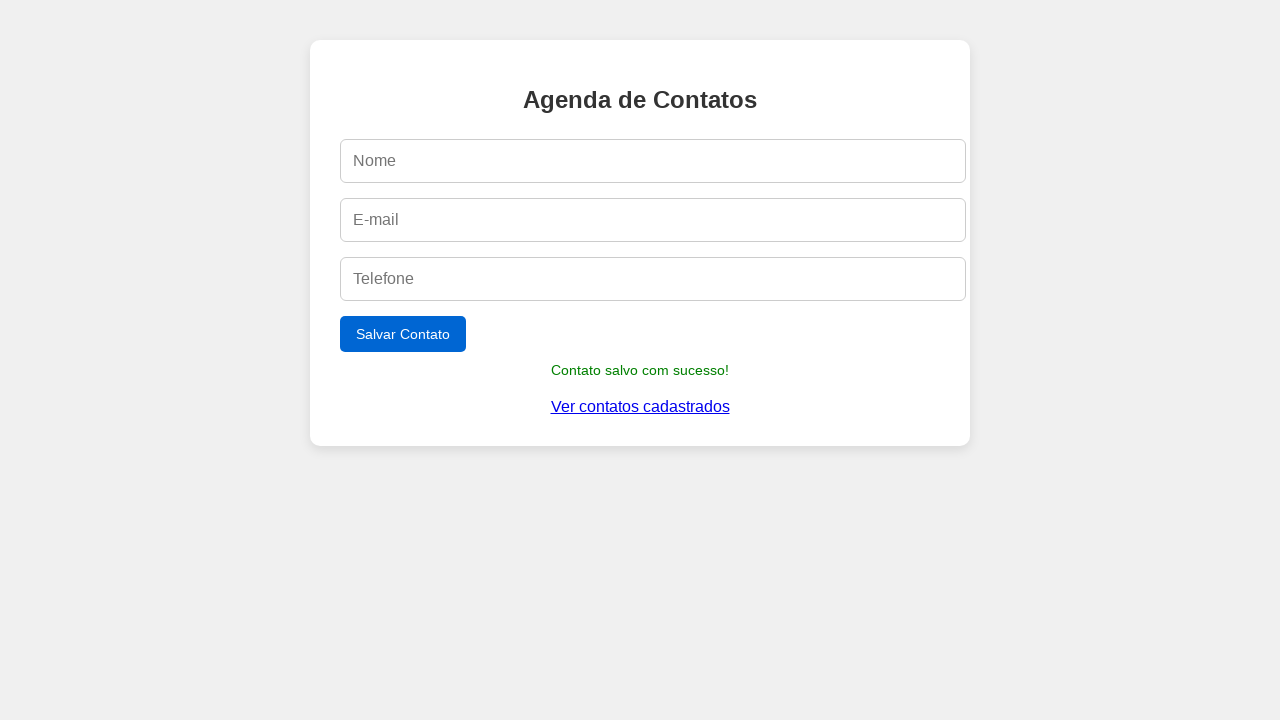

Waited for success message 'Contato salvo com sucesso!'
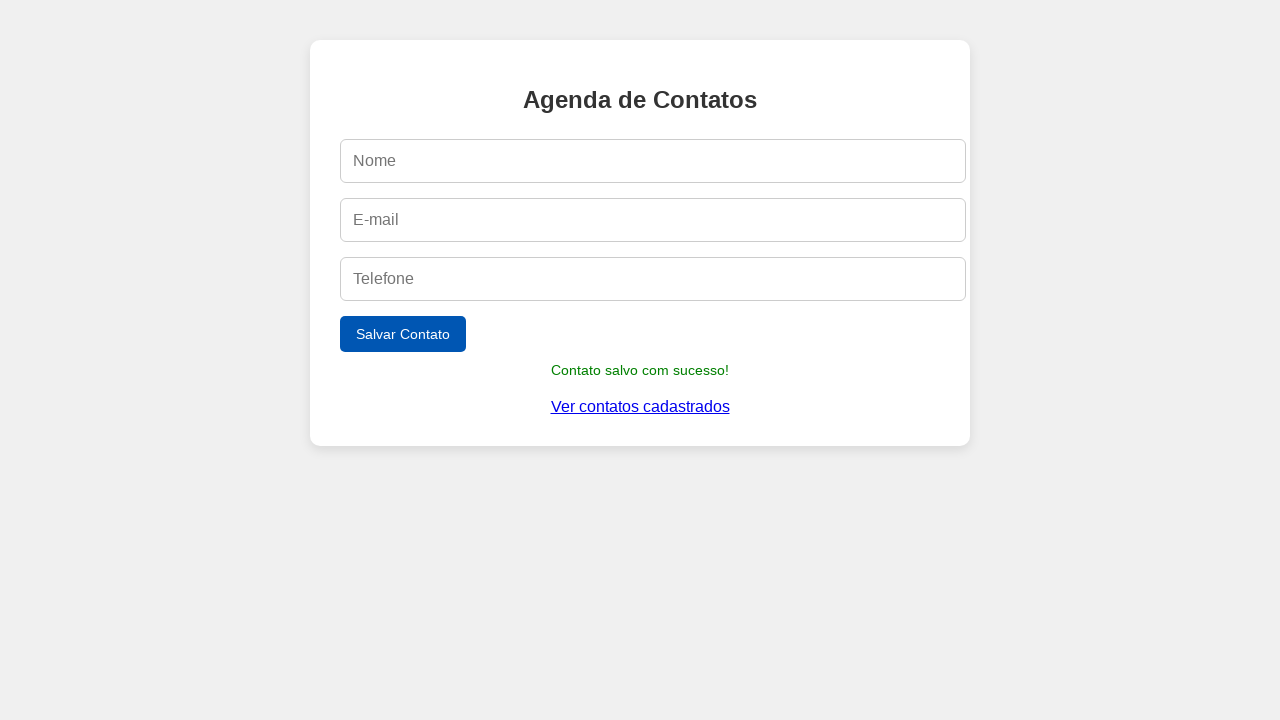

Clicked 'Ver contatos cadastrados' link to navigate back to contacts list at (640, 407) on text=Ver contatos cadastrados
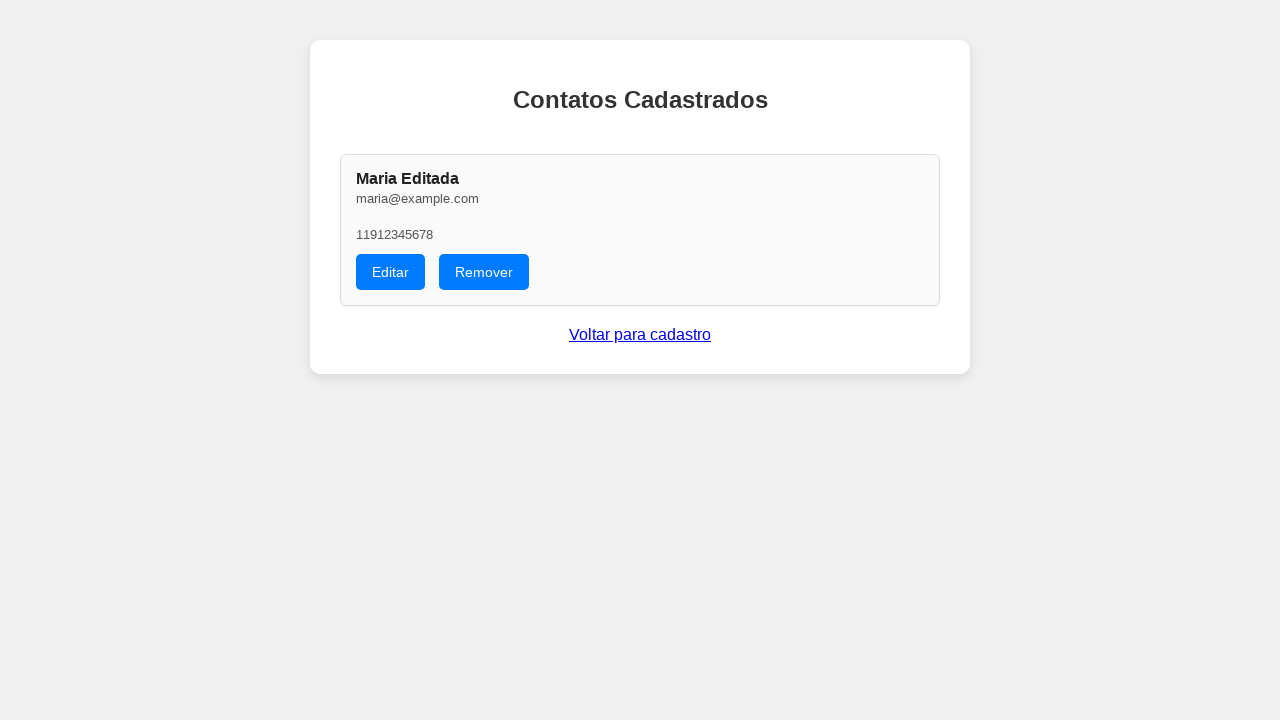

Waited for navigation to contacts list page (contatos.html)
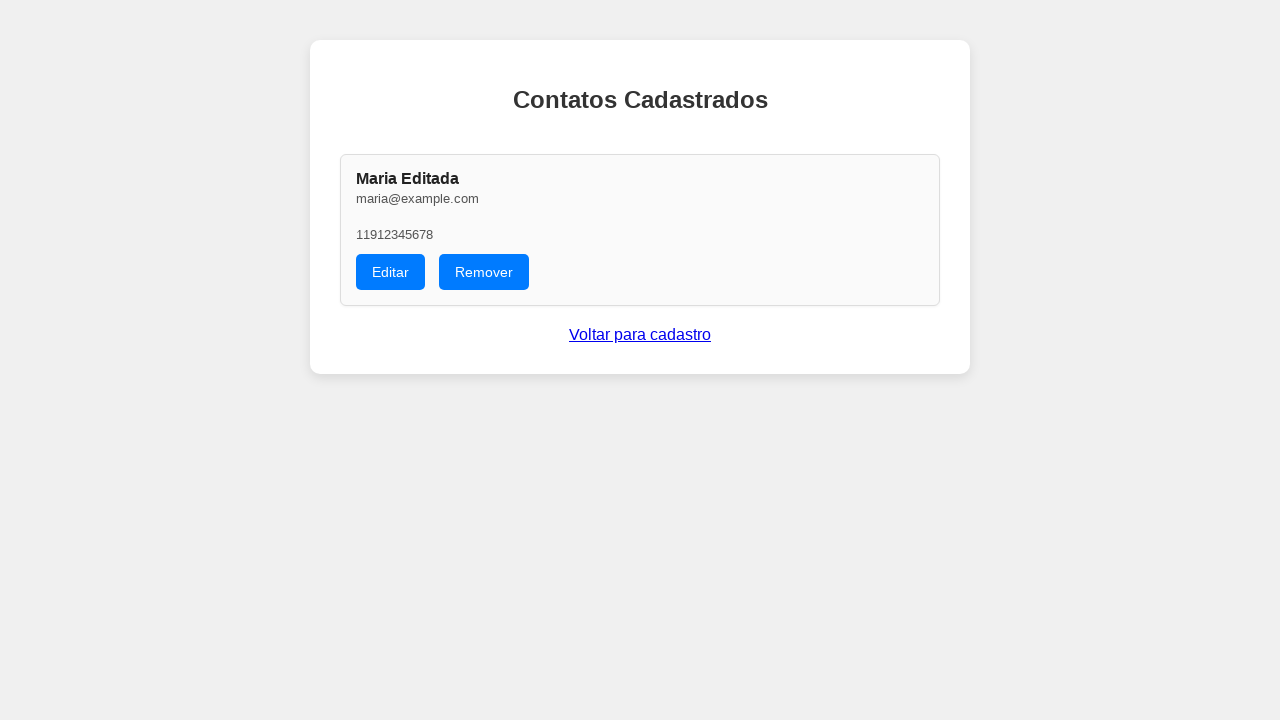

Verified updated contact name 'Maria Editada' appears in the contacts list
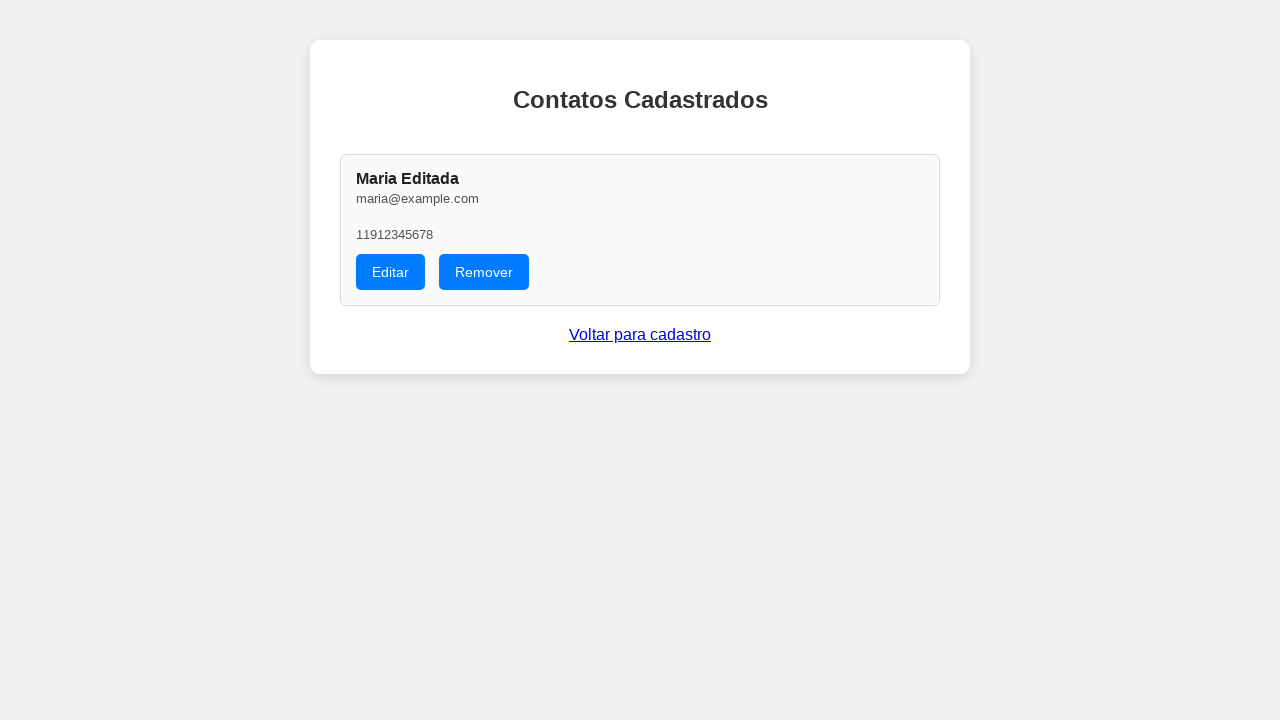

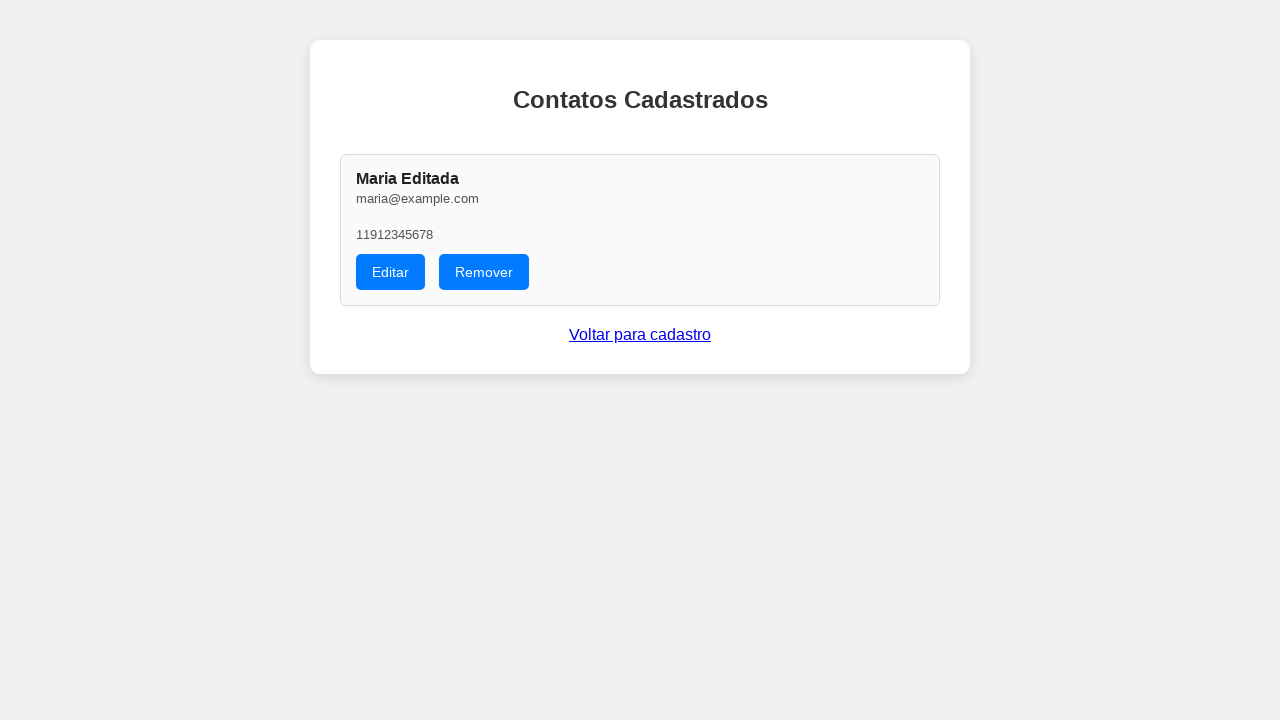